Tests opting out of A/B tests by adding an opt-out cookie after visiting the page, then refreshing to verify the page shows the opt-out variant

Starting URL: http://the-internet.herokuapp.com/abtest

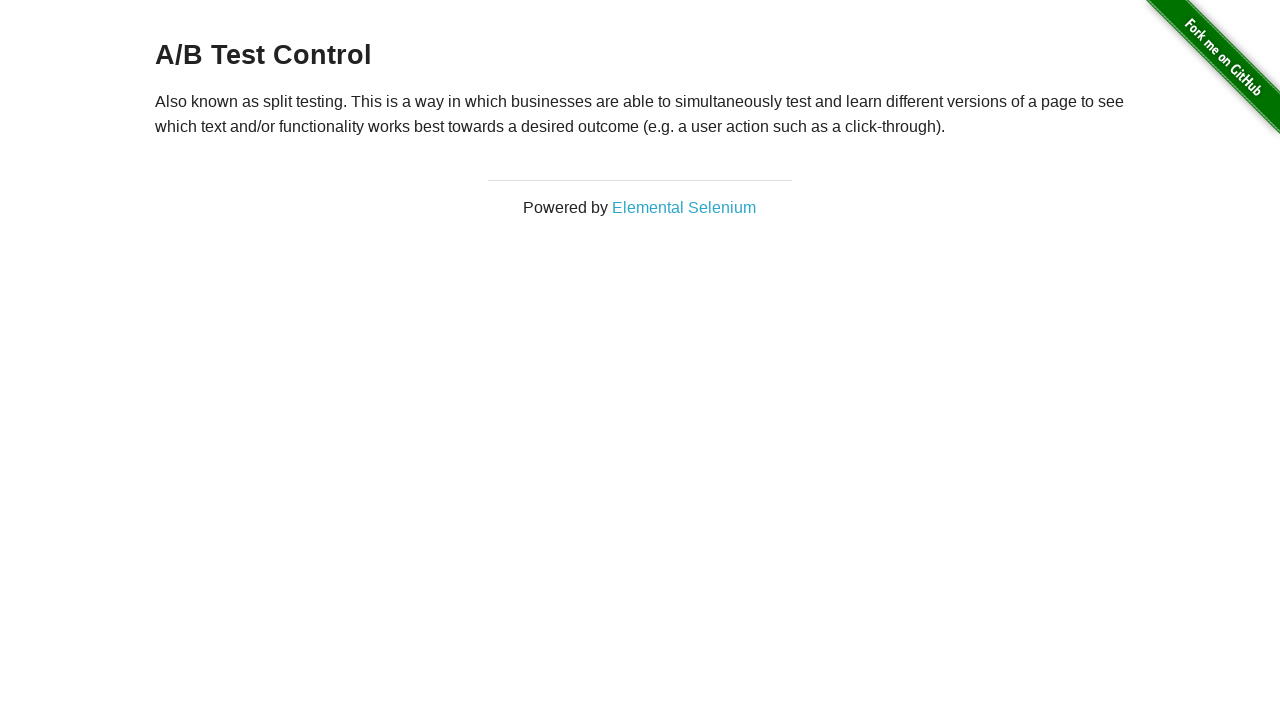

Waited for and located h3 heading element
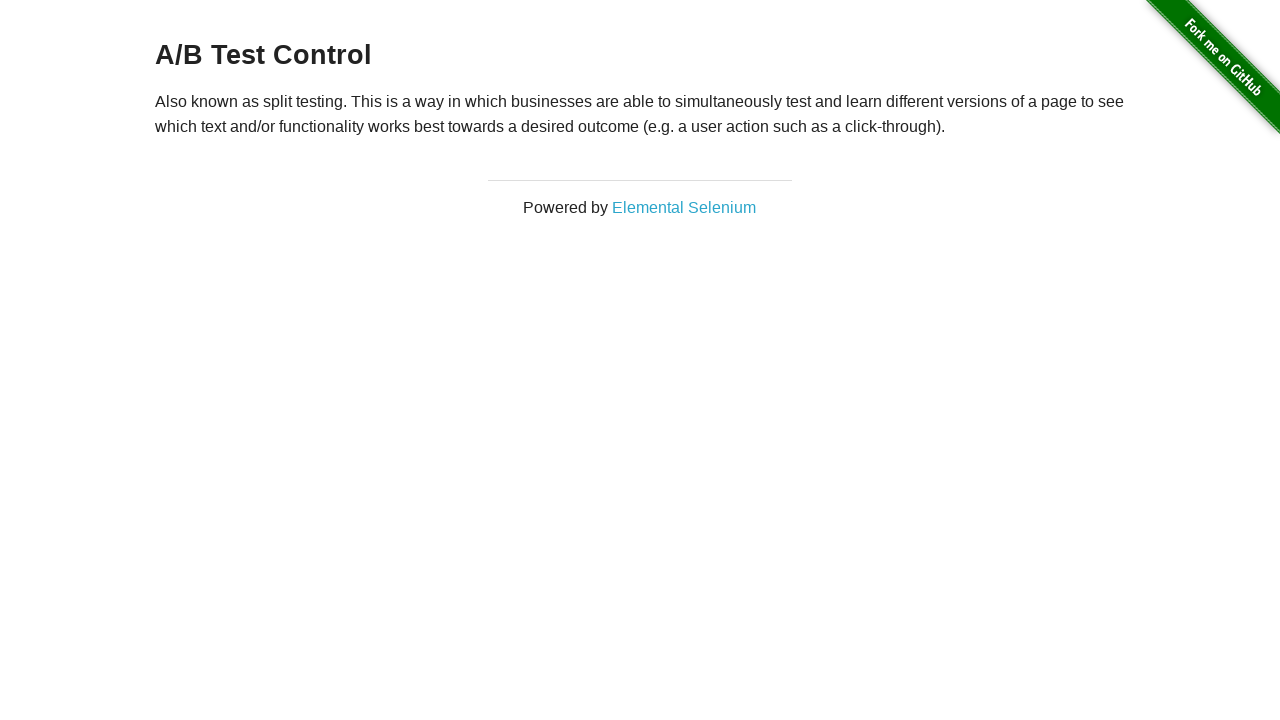

Retrieved initial heading text: 'A/B Test Control'
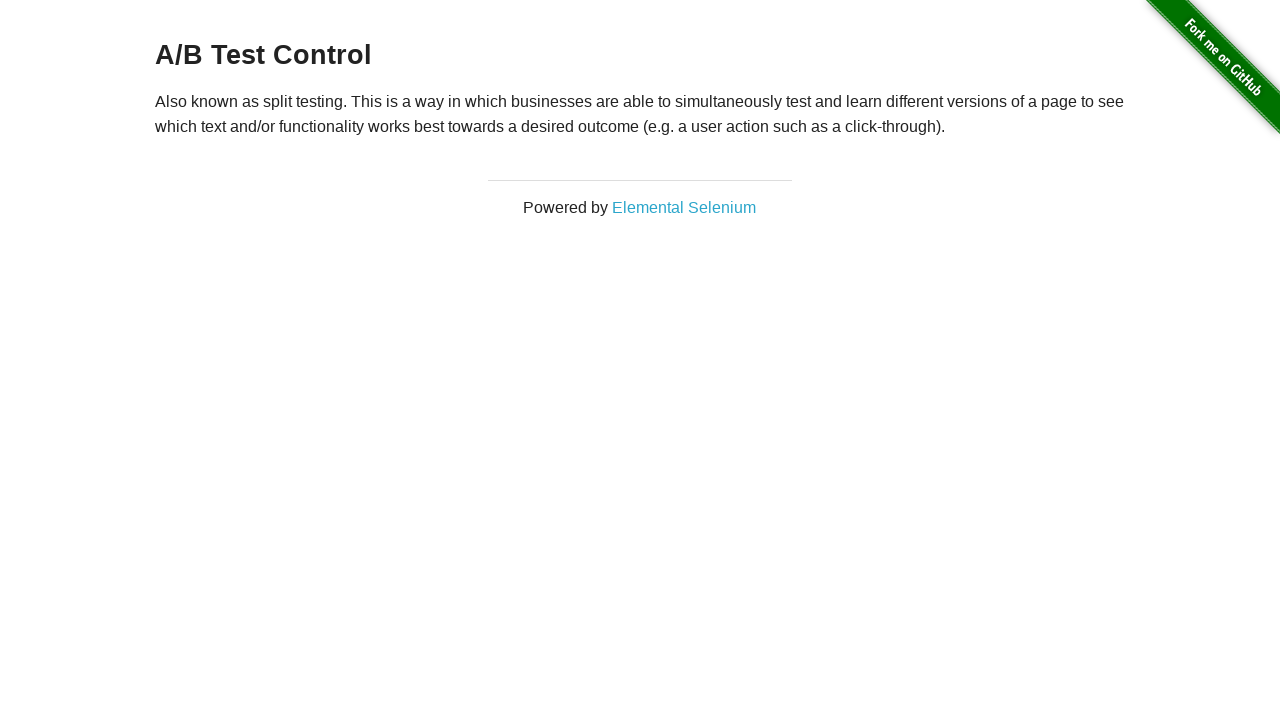

Verified initial heading starts with 'A/B Test'
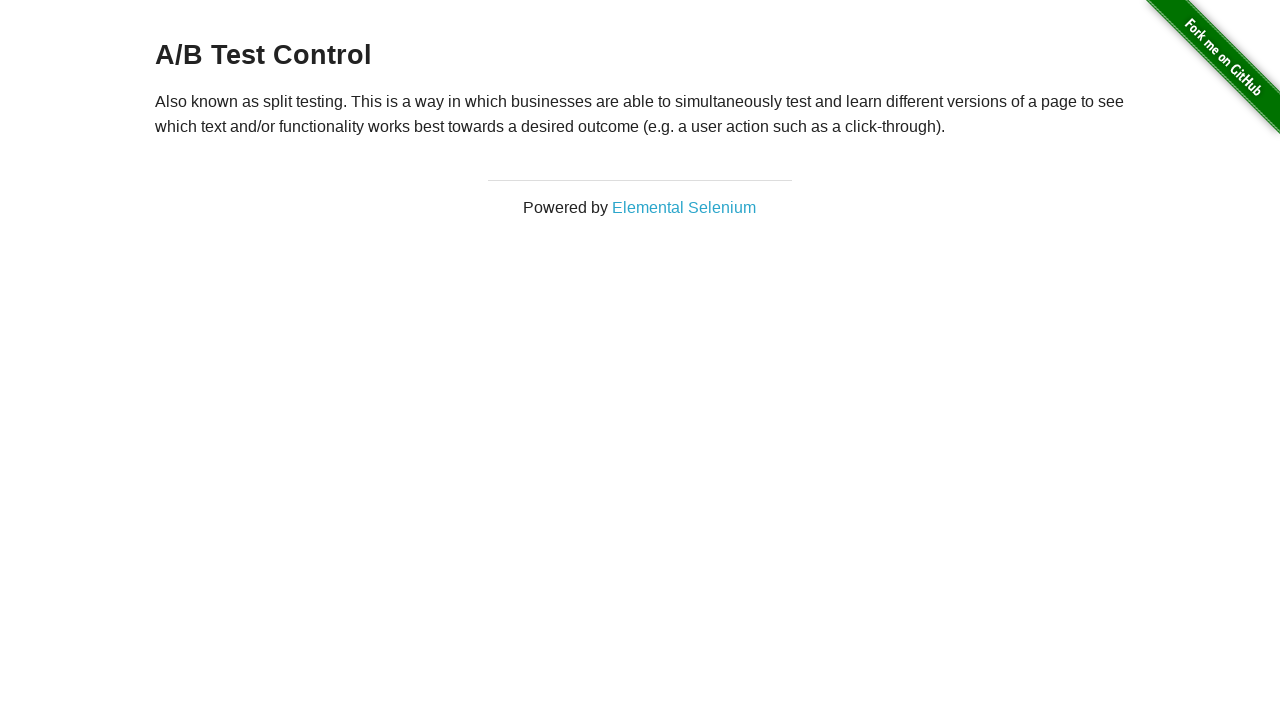

Added optimizelyOptOut cookie to opt out of A/B tests
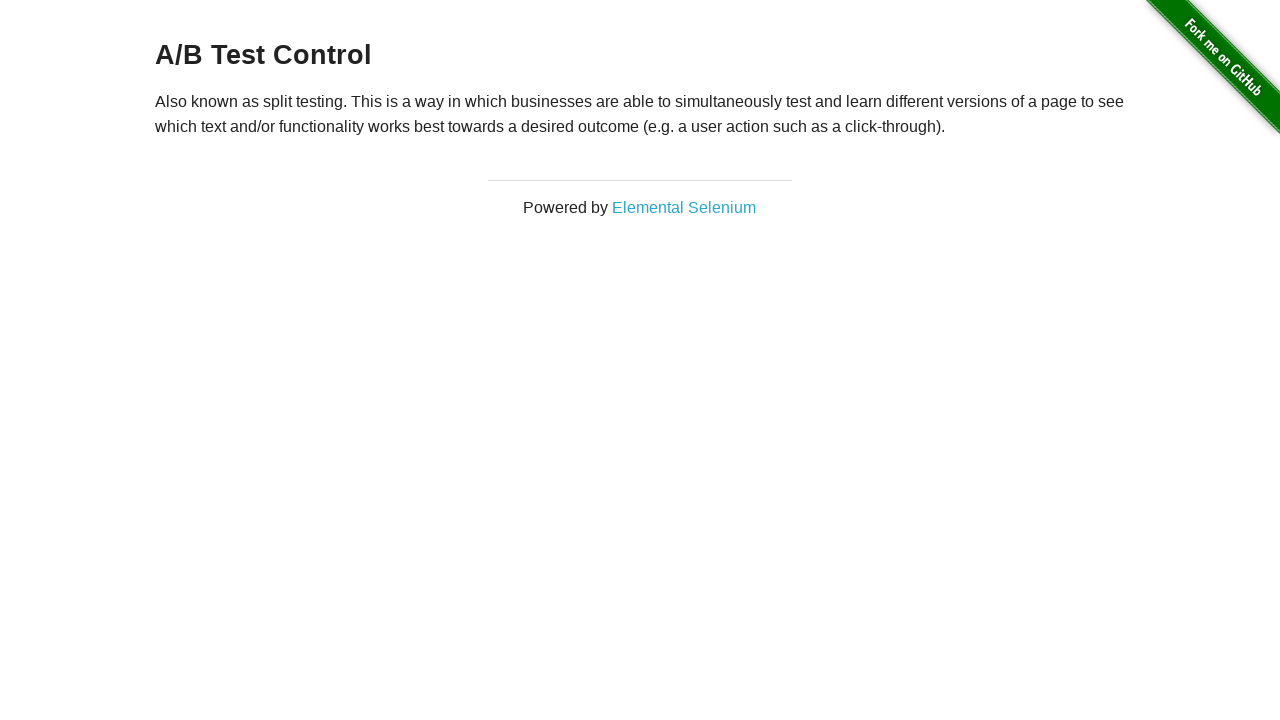

Reloaded page to apply opt-out cookie
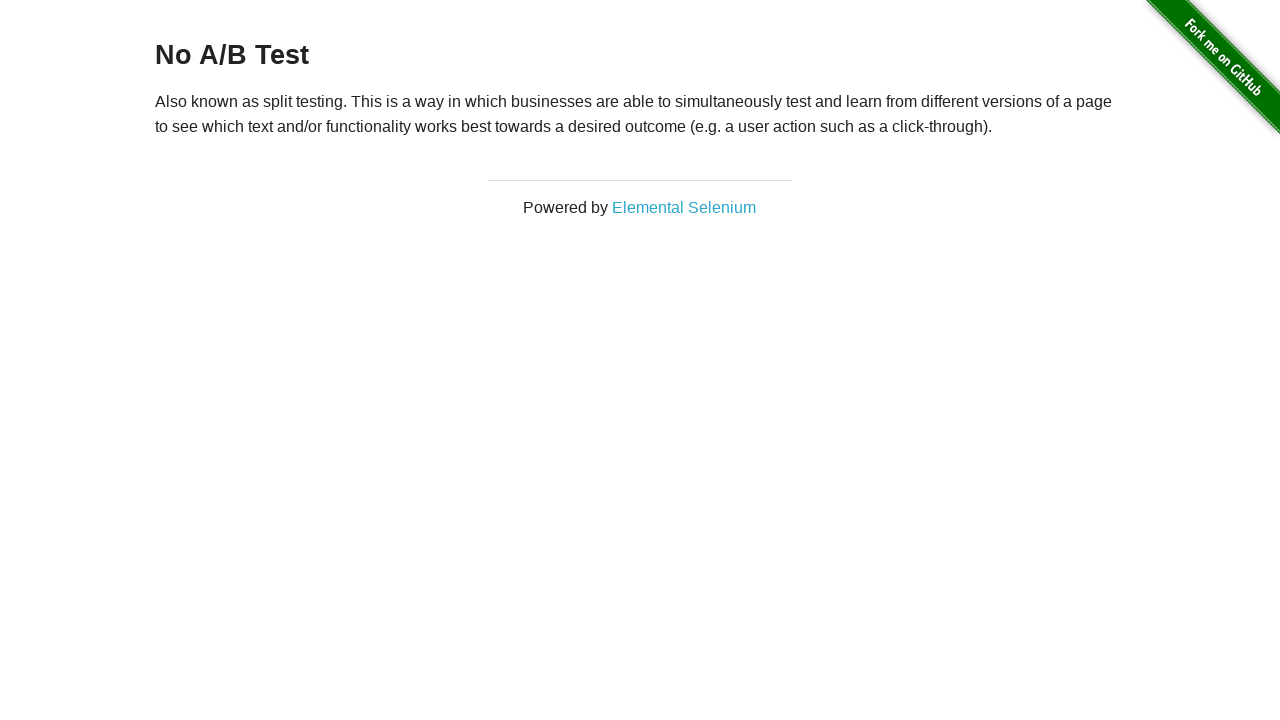

Waited for h3 heading to load after page reload
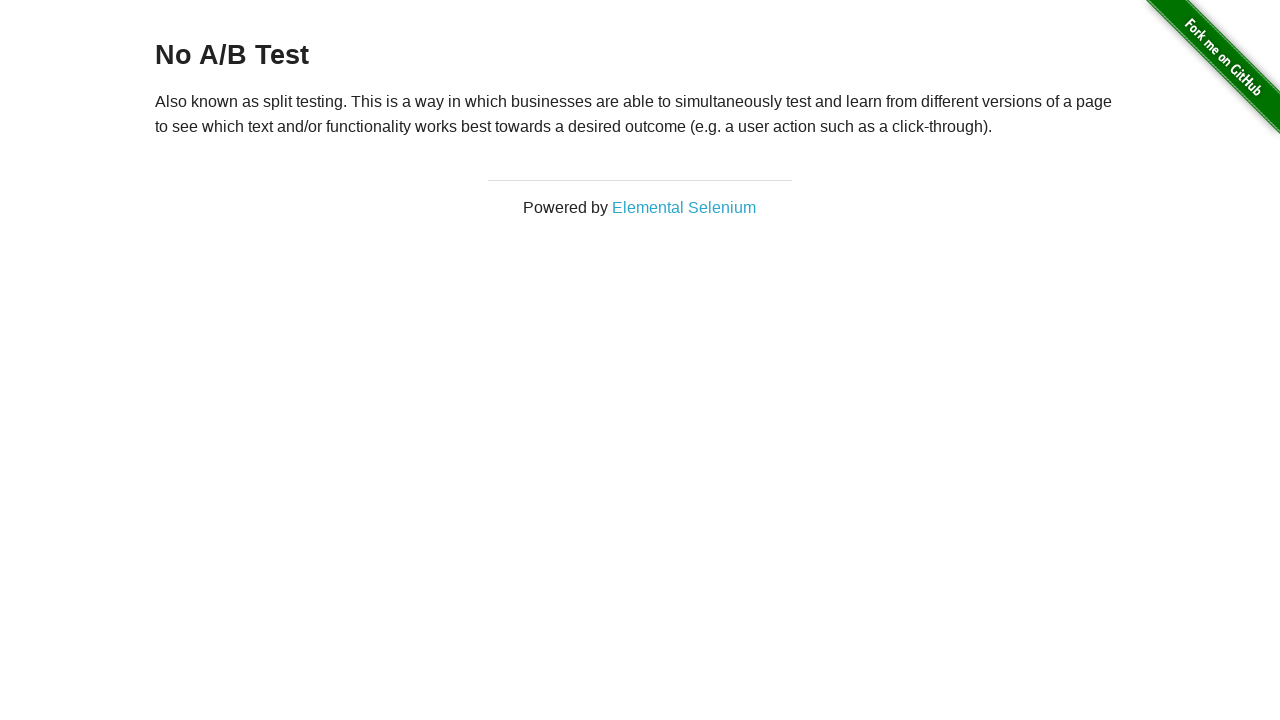

Retrieved heading text after opt-out: 'No A/B Test'
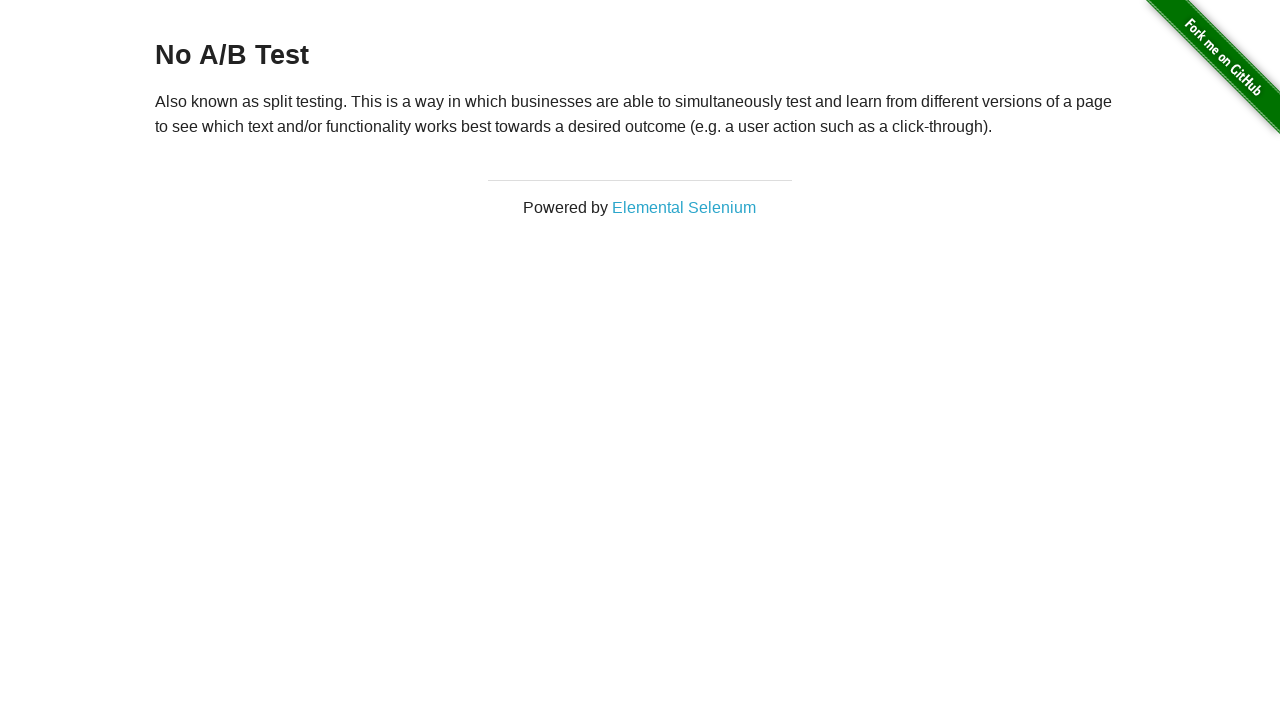

Verified heading now shows opt-out variant starting with 'No A/B Test'
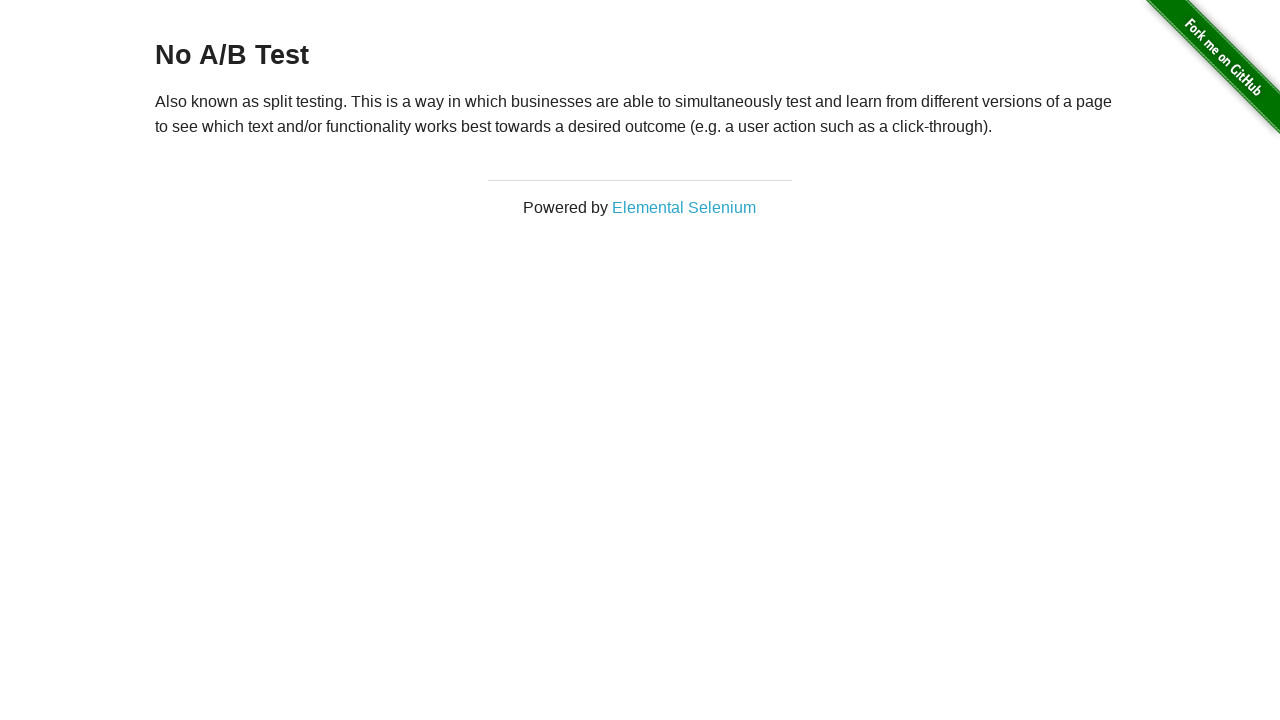

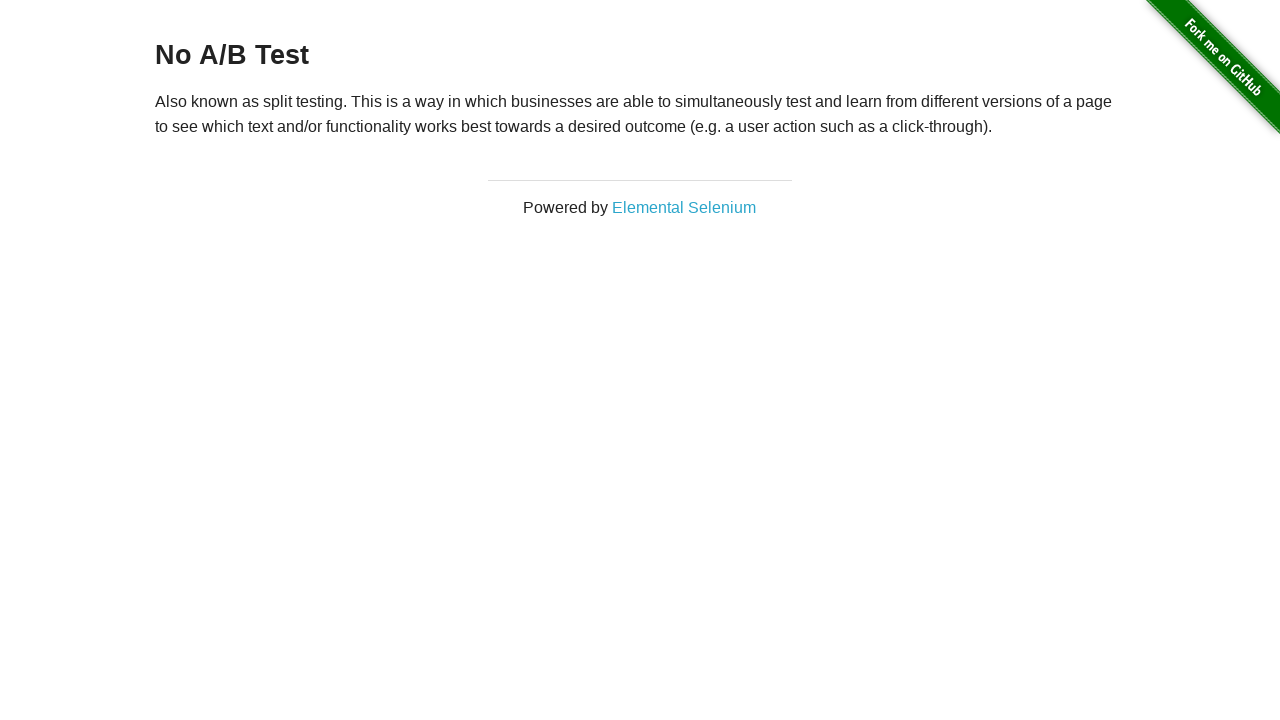